Fills out a form with personal information (first name, last name, city, country) and submits it

Starting URL: http://suninjuly.github.io/find_xpath_form

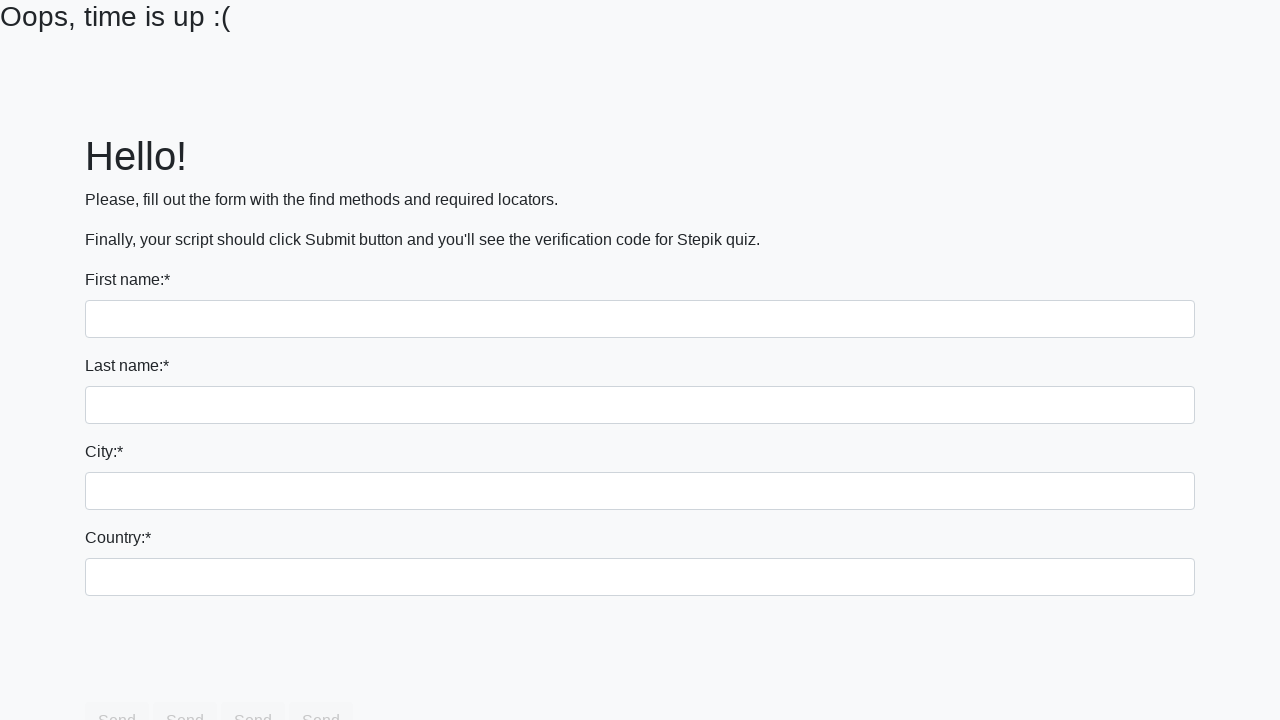

Navigated to form page
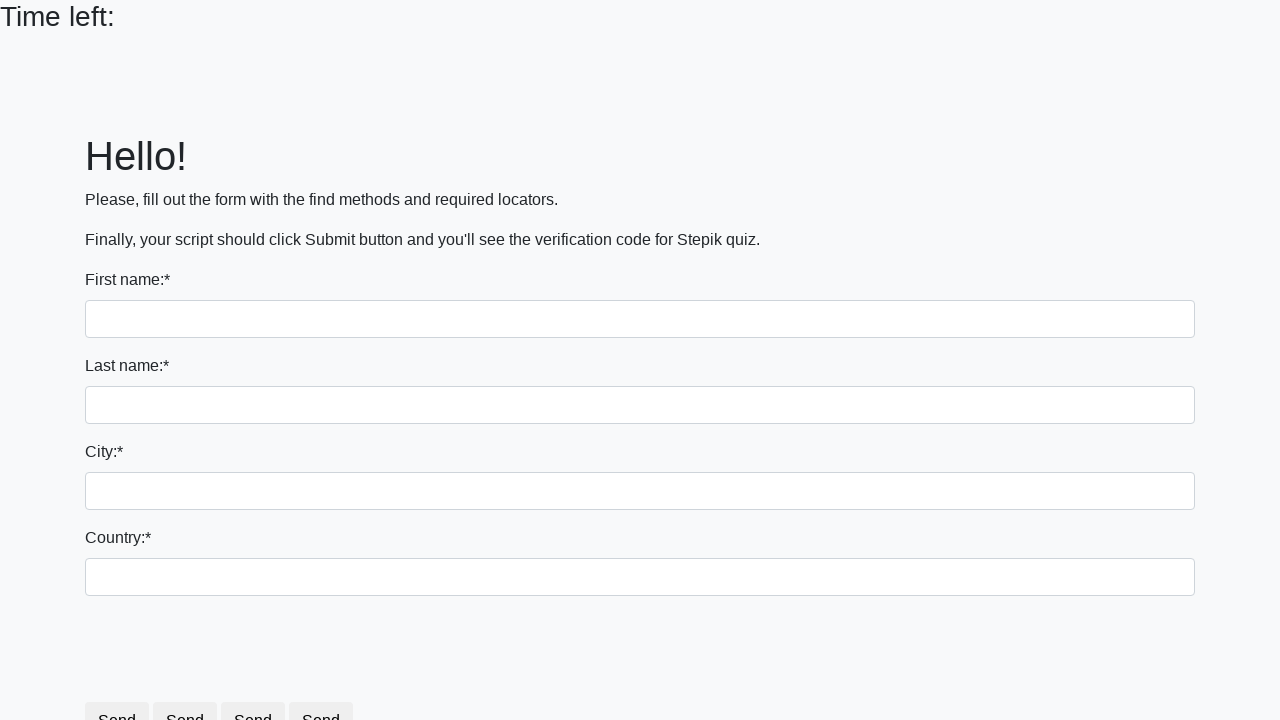

Filled first name field with 'Maxim' on input[name='first_name']
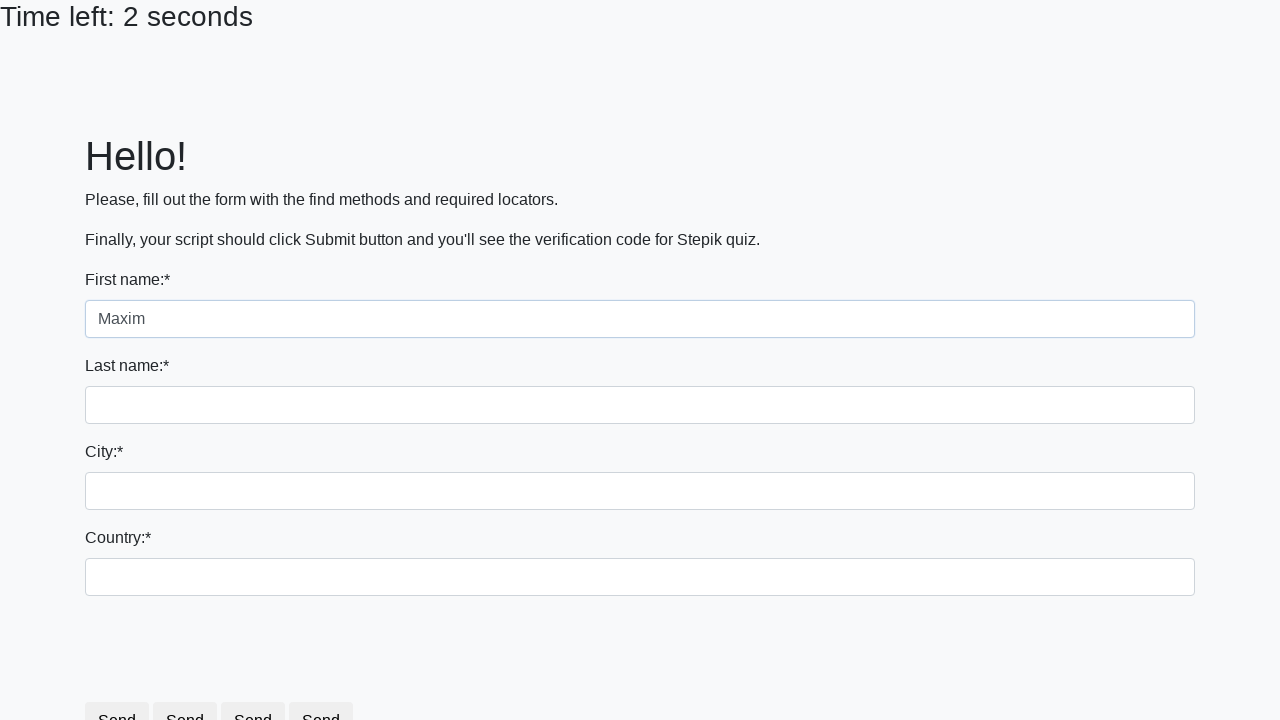

Filled last name field with 'Tikhomirov' on input[name='last_name']
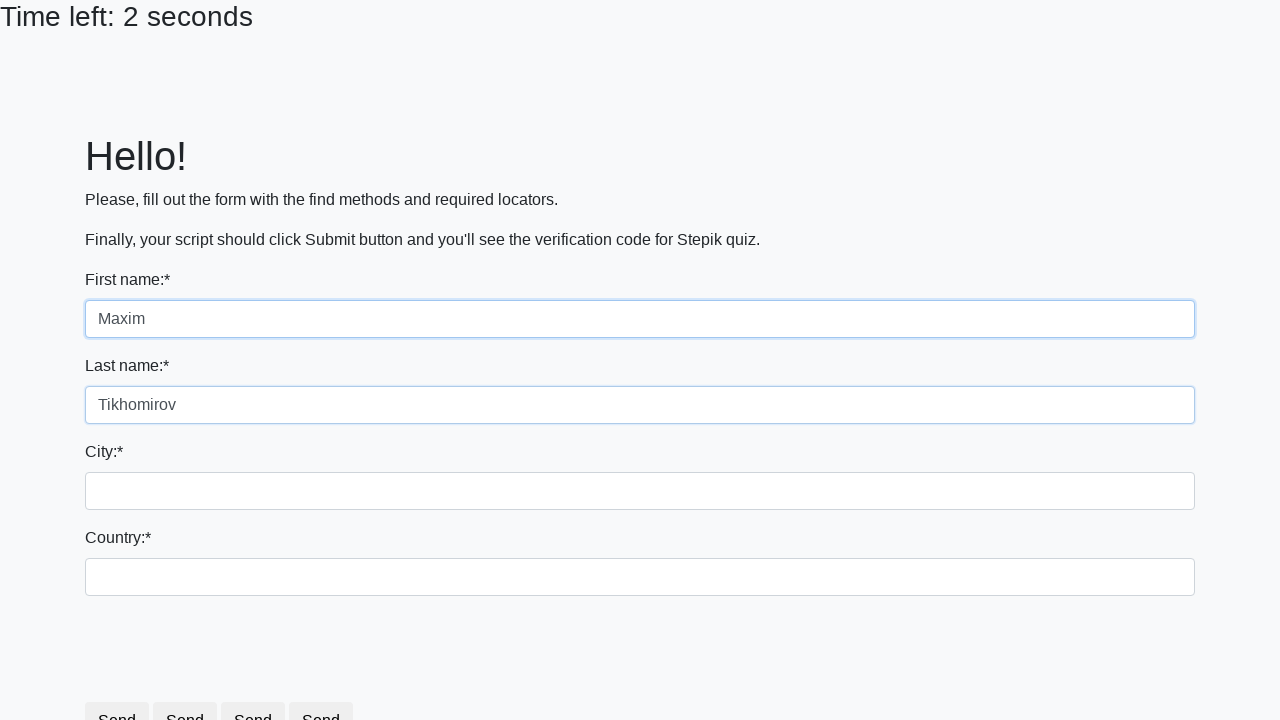

Filled city field with 'Ivanovo' on .city
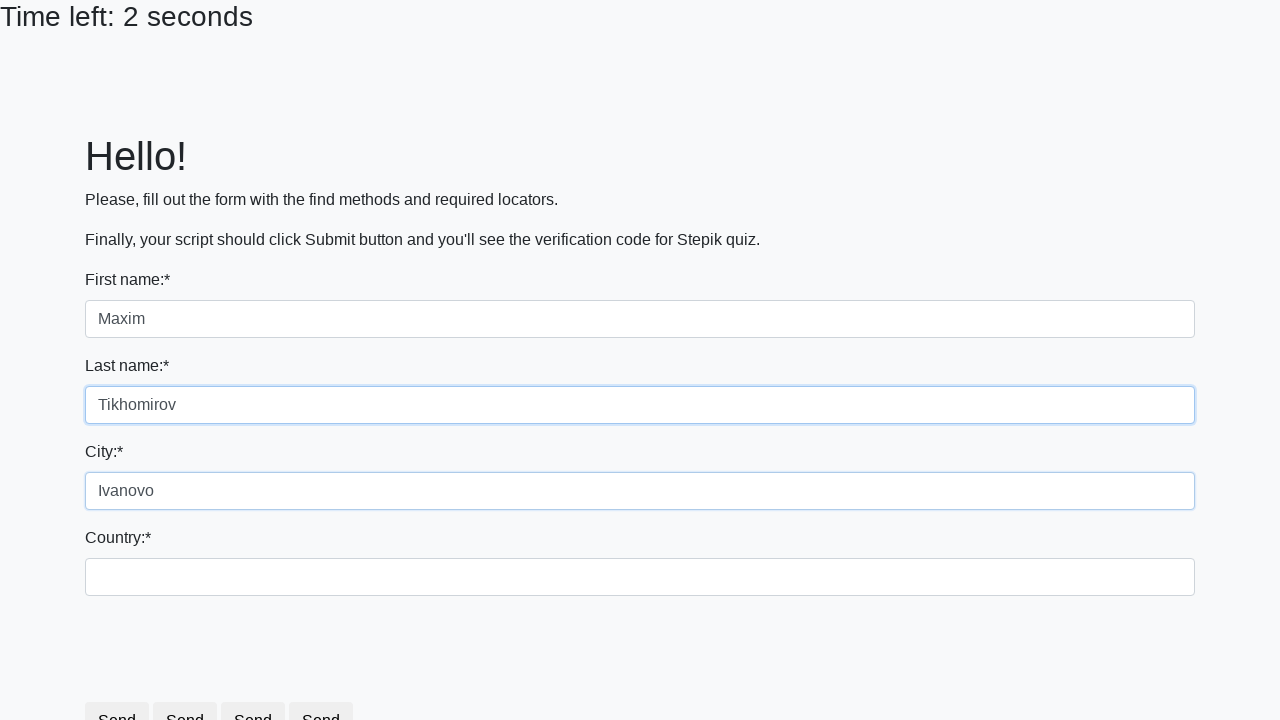

Filled country field with 'Russian Federation' on #country
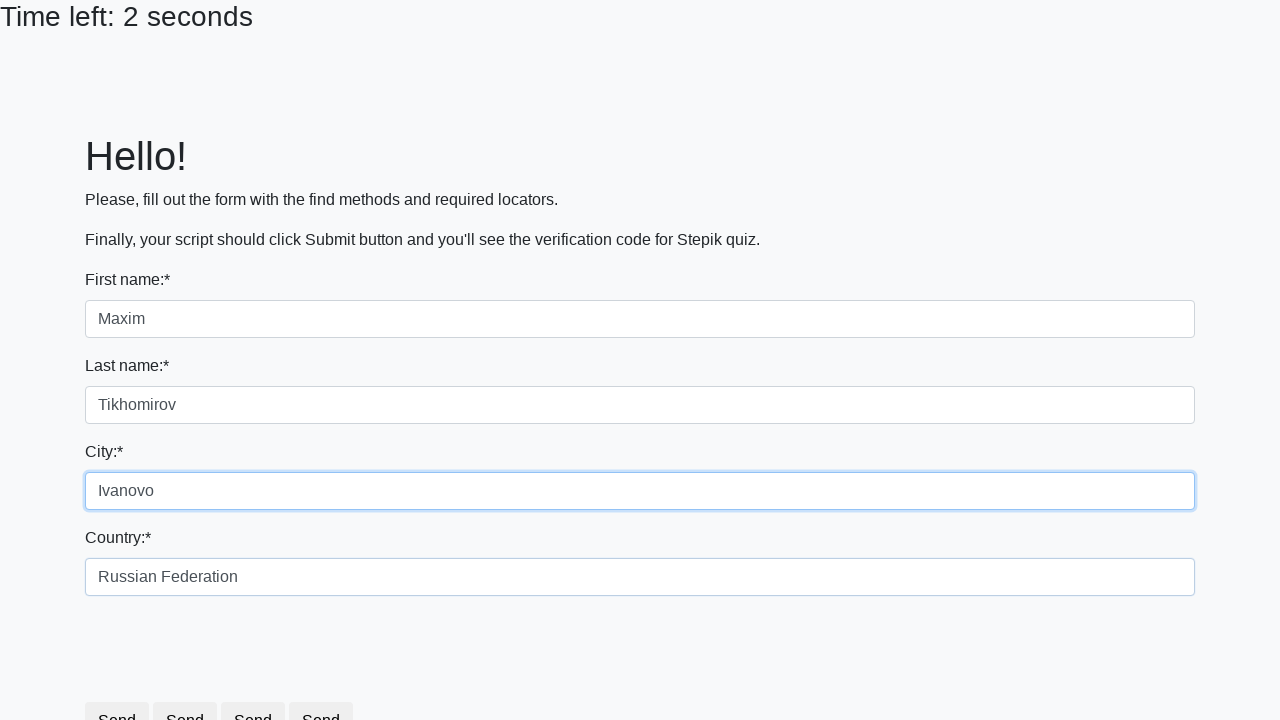

Clicked submit button to submit the form at (259, 685) on xpath=/html/body/div/form/div[6]/button[3]
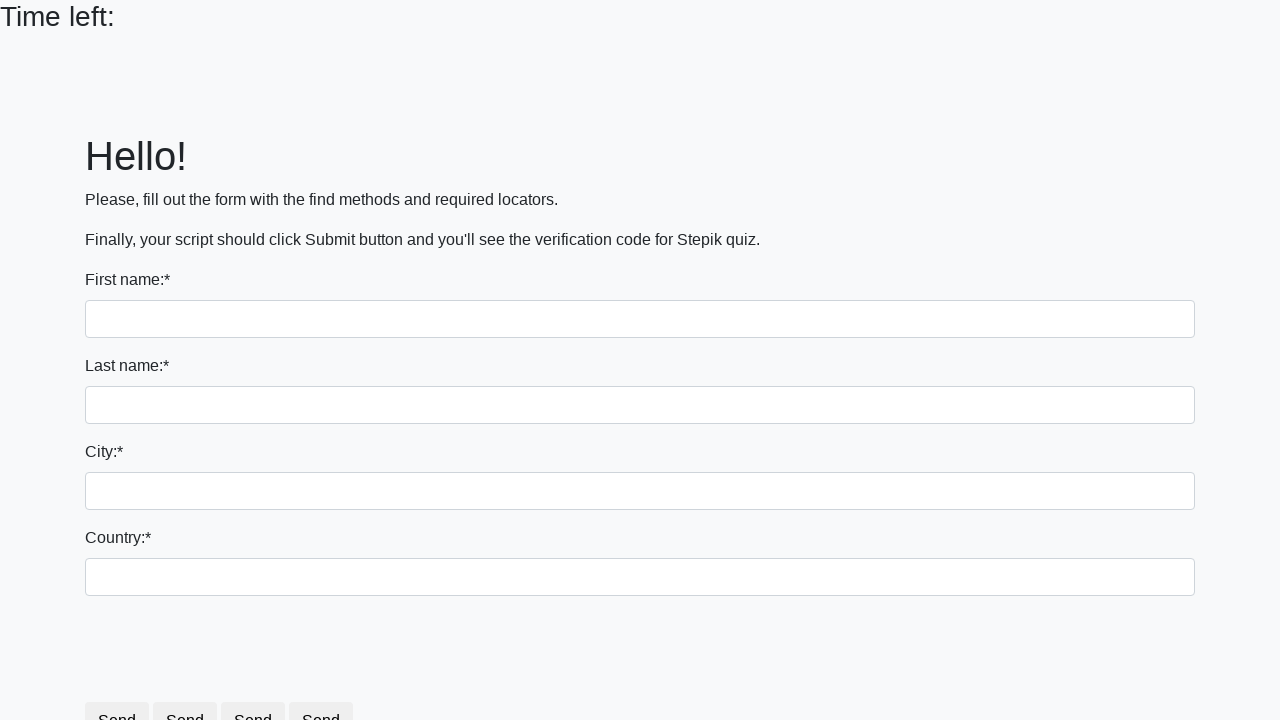

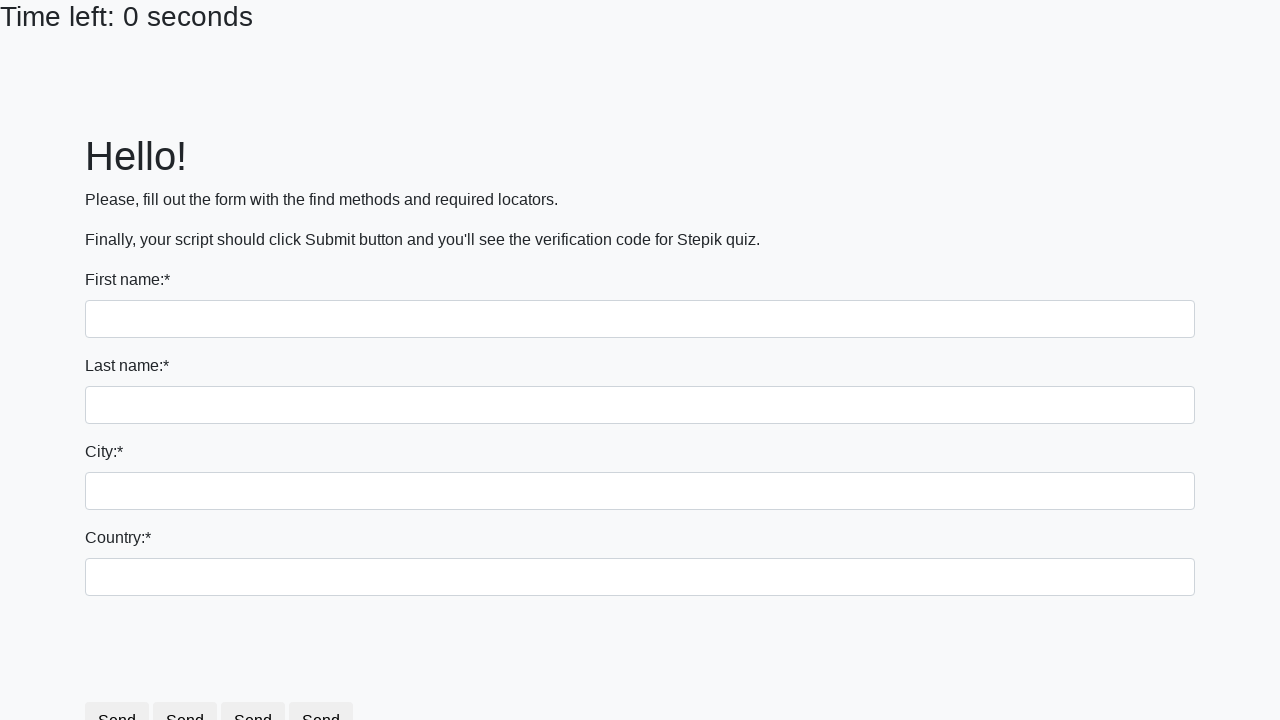